Tests a registration/signup form by filling in username, email, password, phone number, and address fields, then submitting the form.

Starting URL: https://nizarabdulkholiq.github.io/ProjectDadakan/daftar

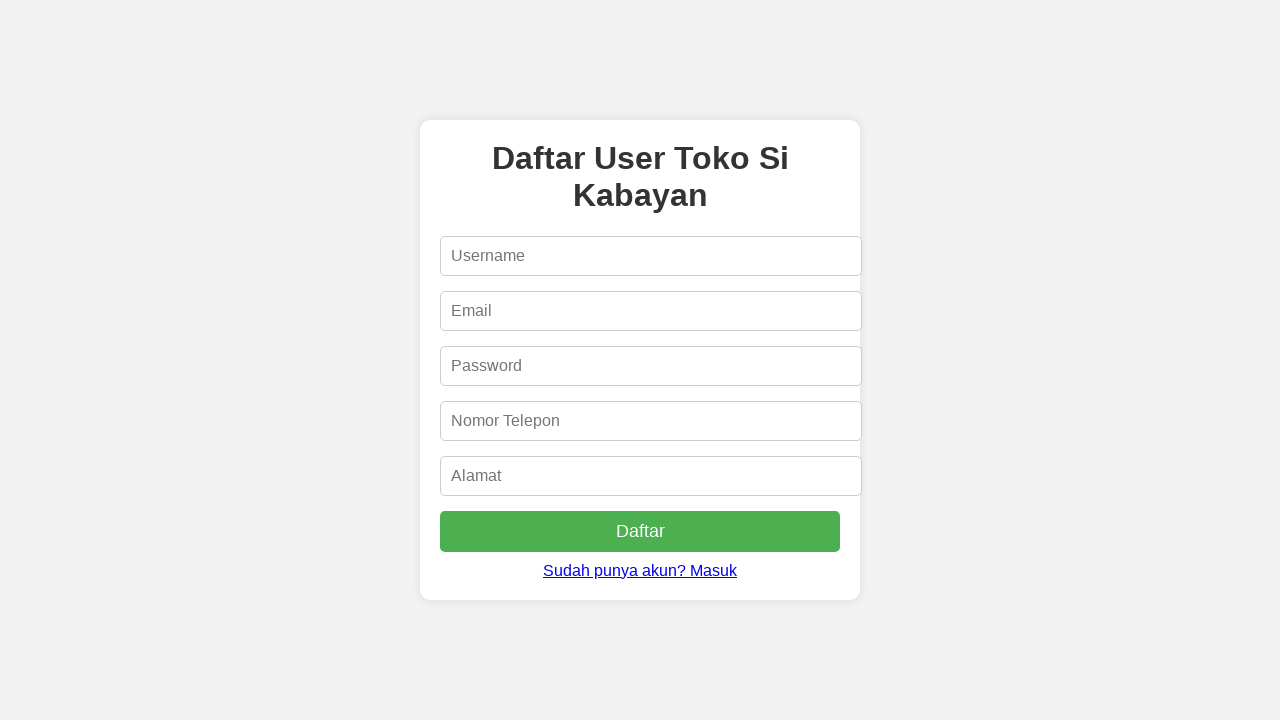

Navigated to registration form page
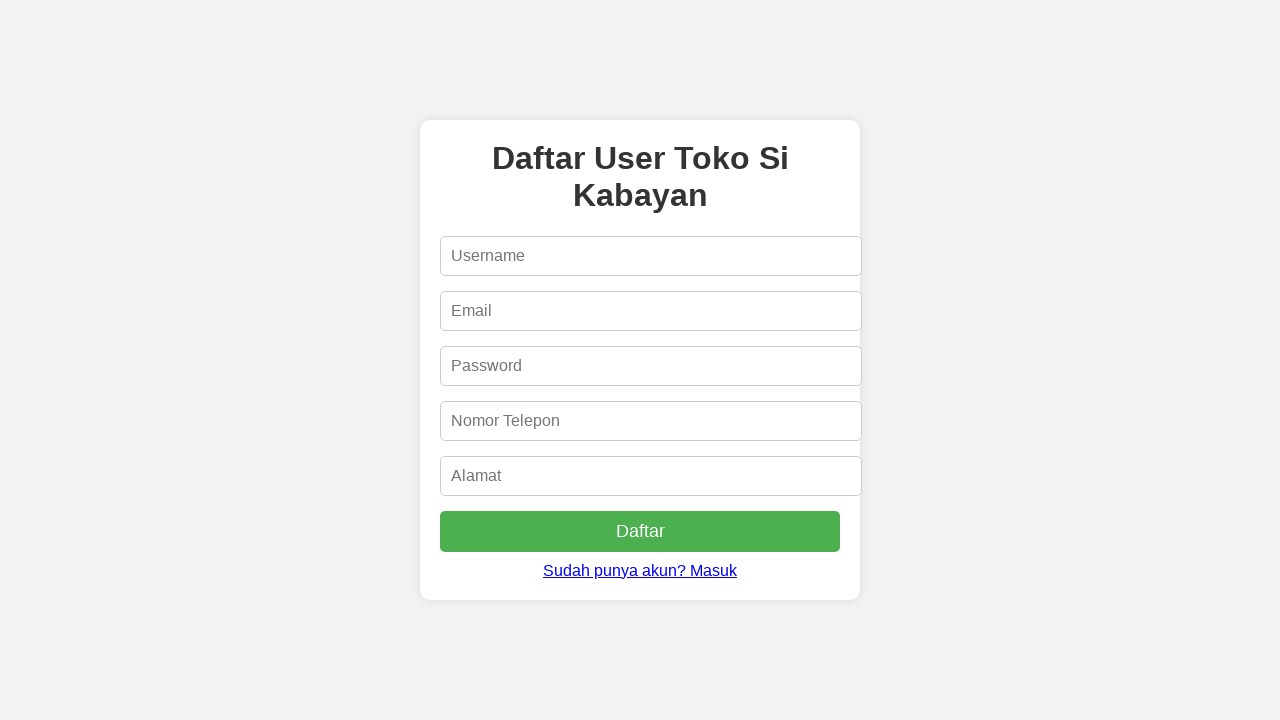

Filled username field with 'testuser847' on #username
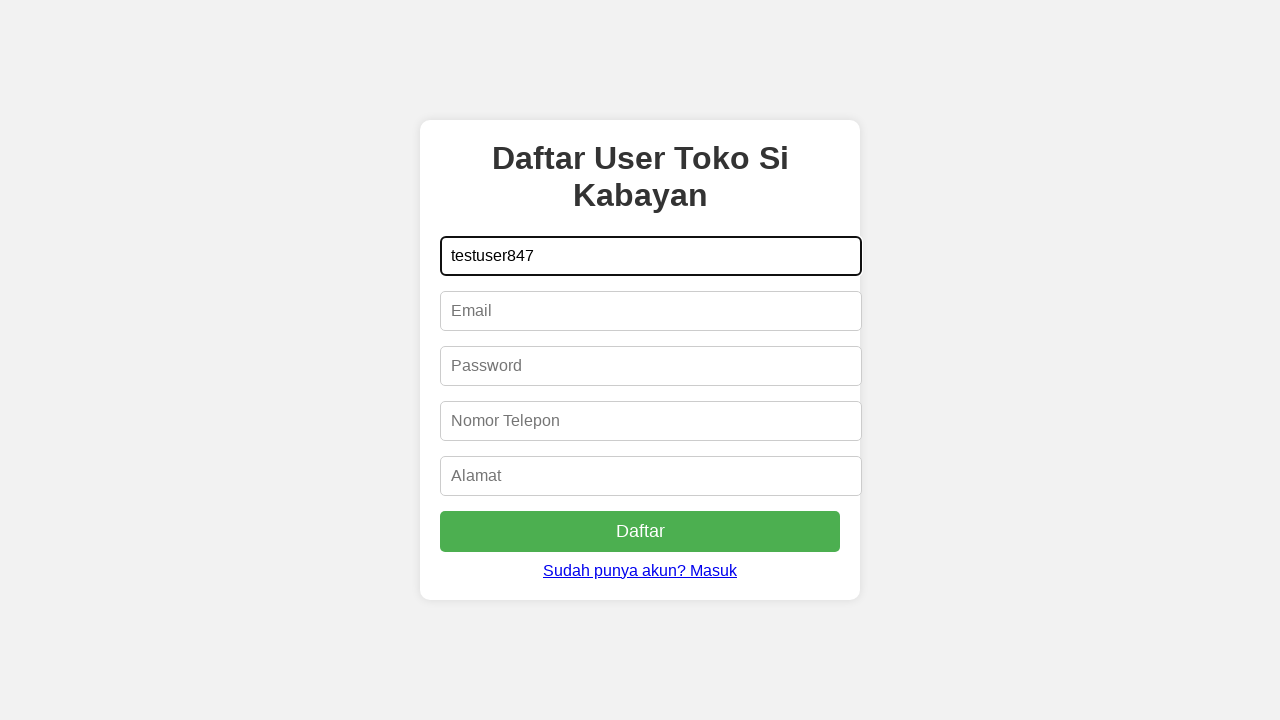

Filled email field with 'testuser847@example.com' on #email
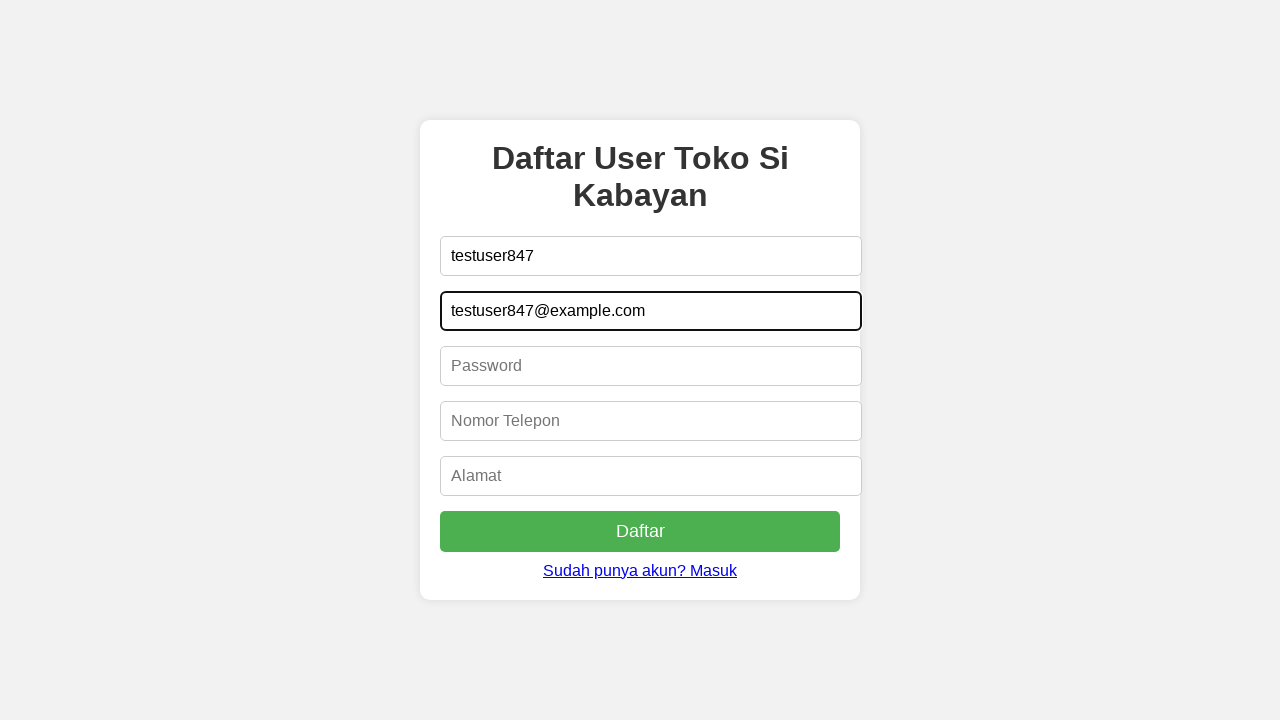

Filled password field with 'SecurePass789' on #password
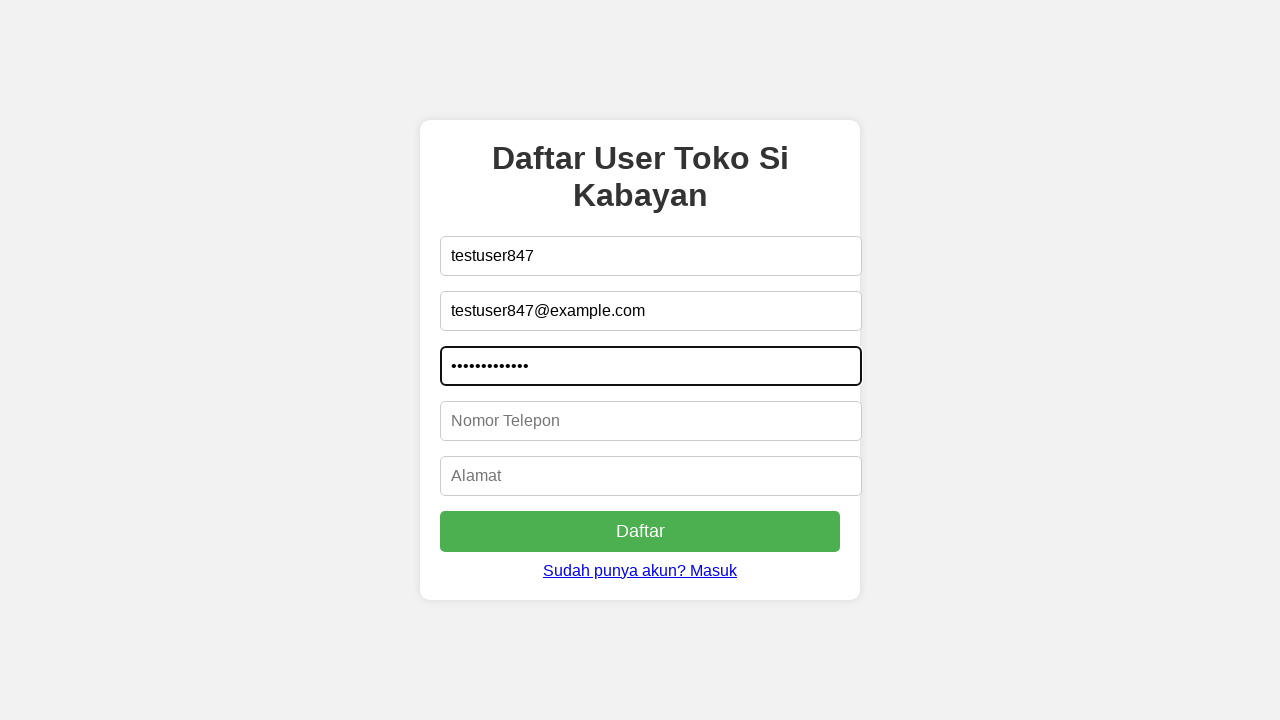

Filled phone number field with '081234567890' on #nomorTelepon
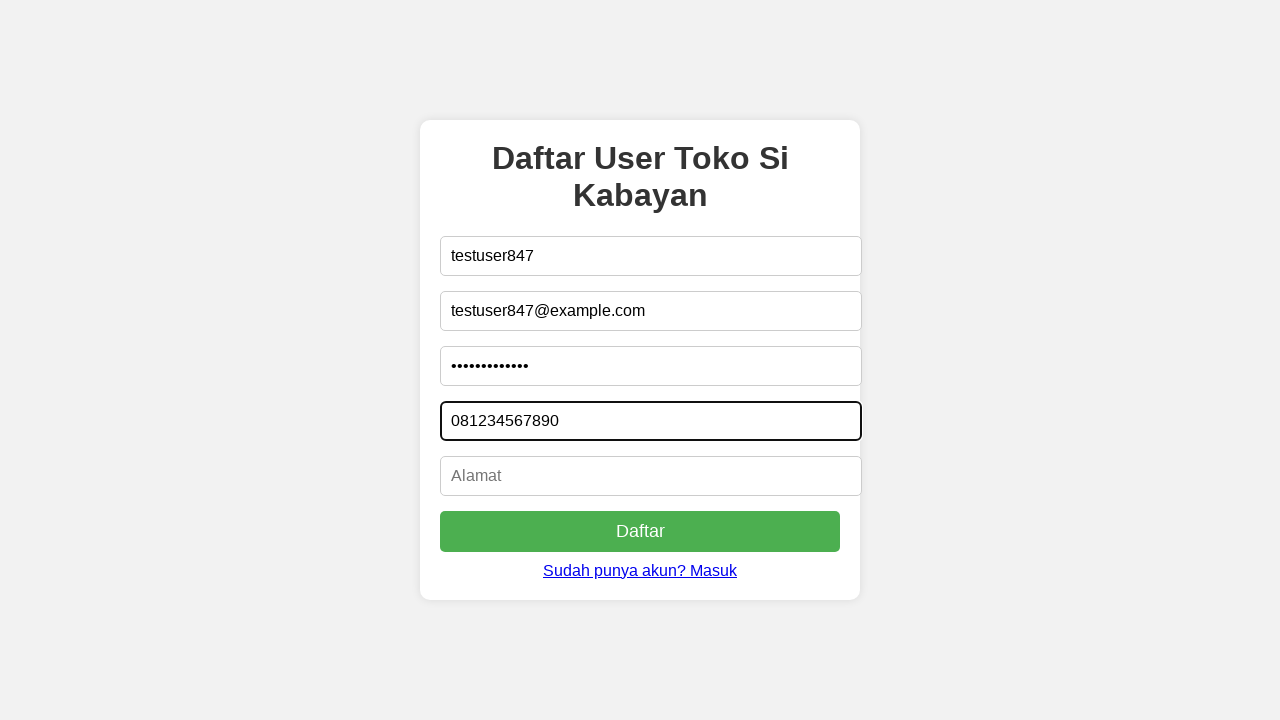

Filled address field with '456 Oak Avenue, Jakarta' on #alamat
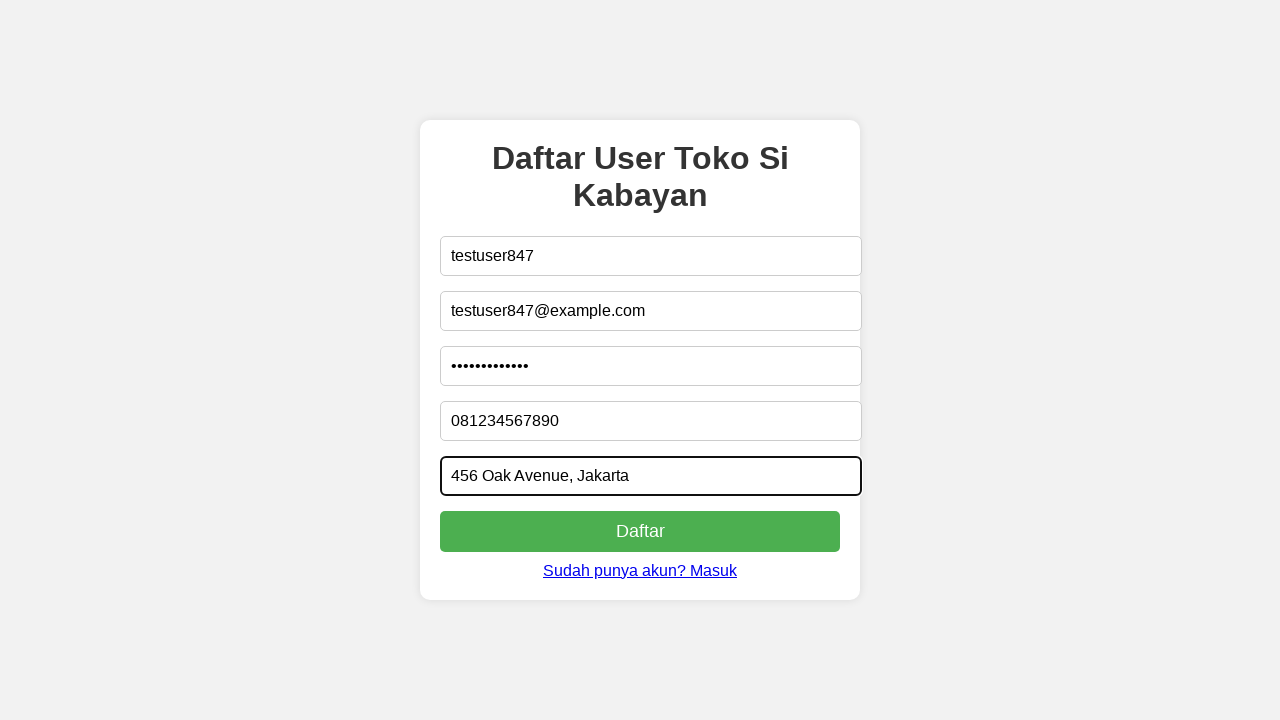

Clicked signup button to submit registration form at (640, 531) on .signup-button
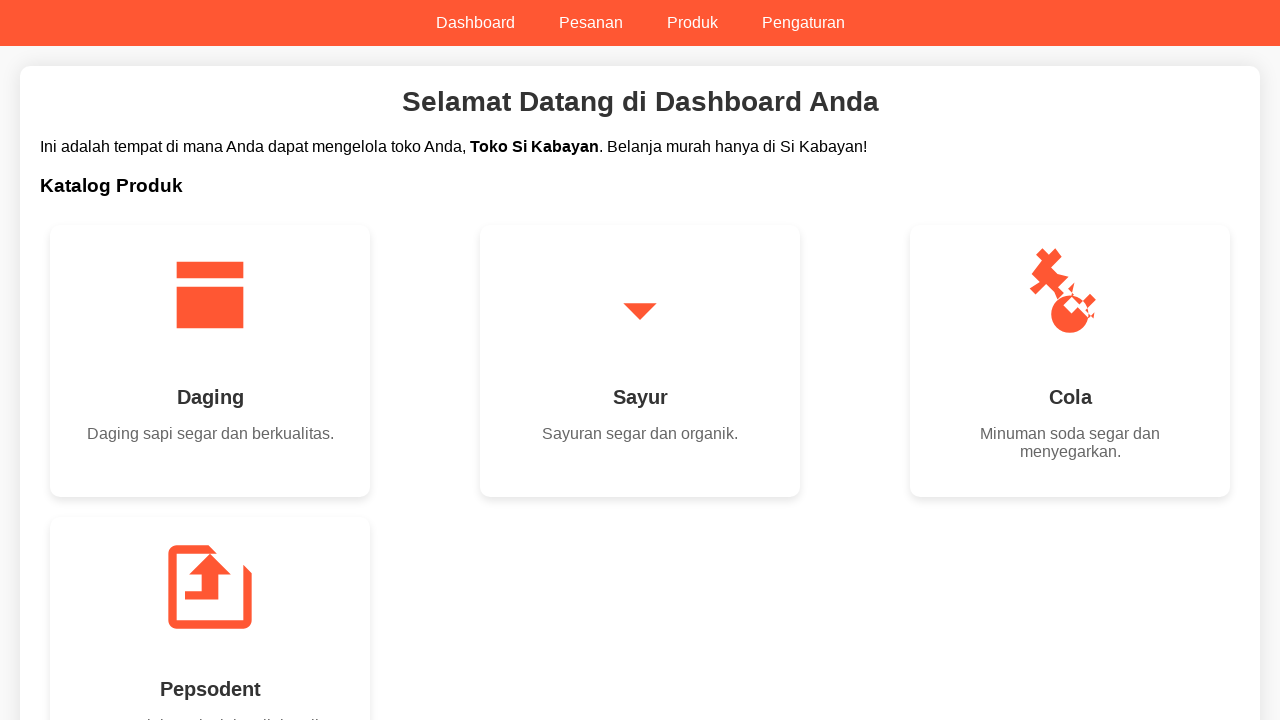

Waited 2000ms for form submission to process
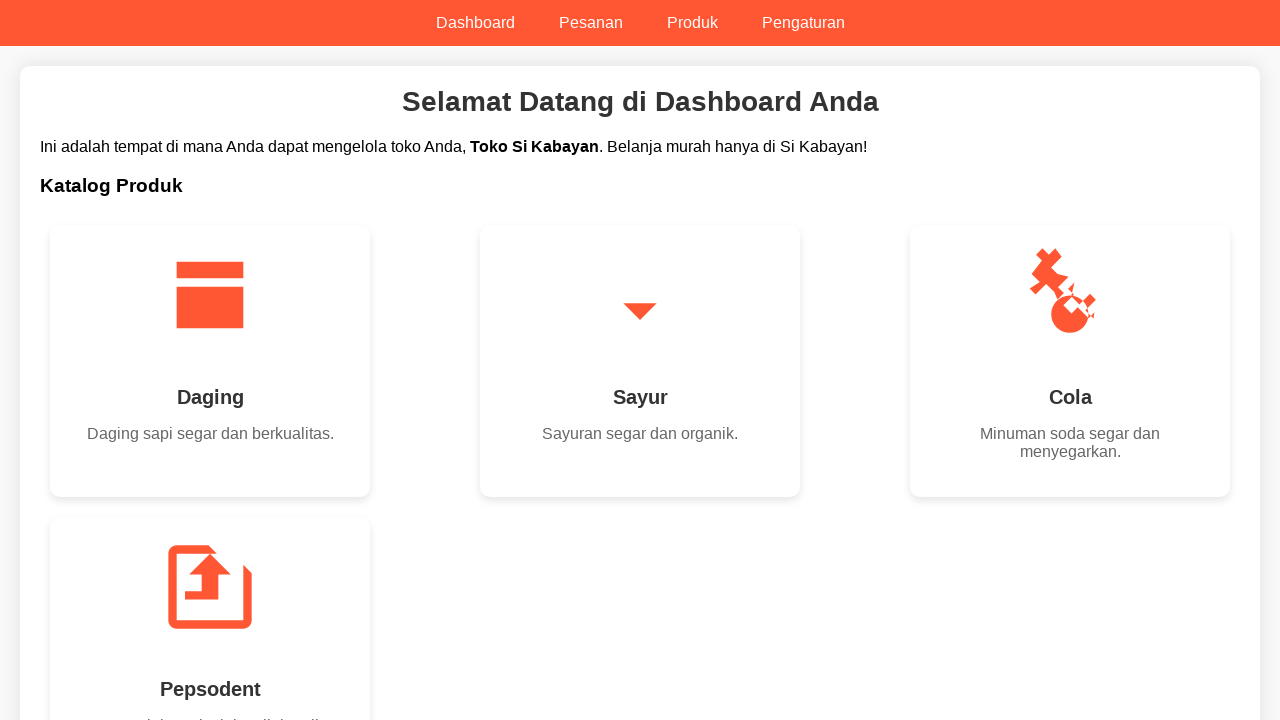

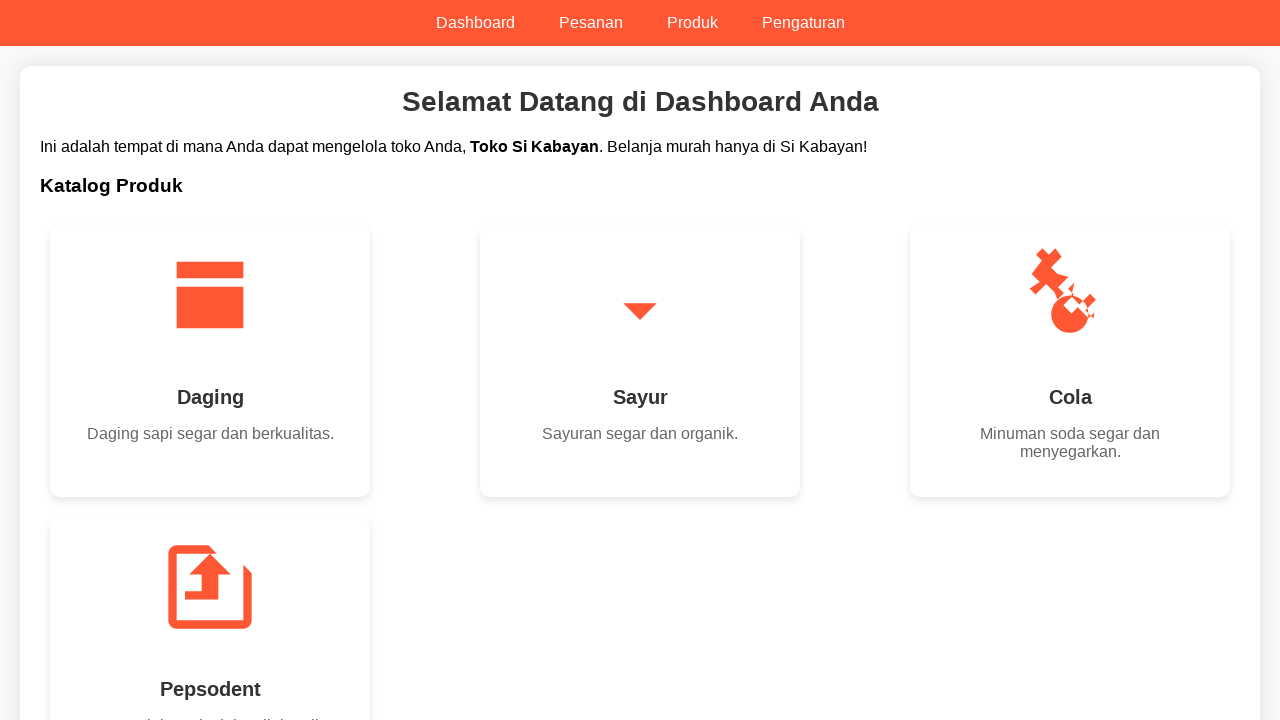